Tests browser window popup handling by opening multiple new windows via button clicks and then closing all child windows

Starting URL: https://demoqa.com/browser-windows

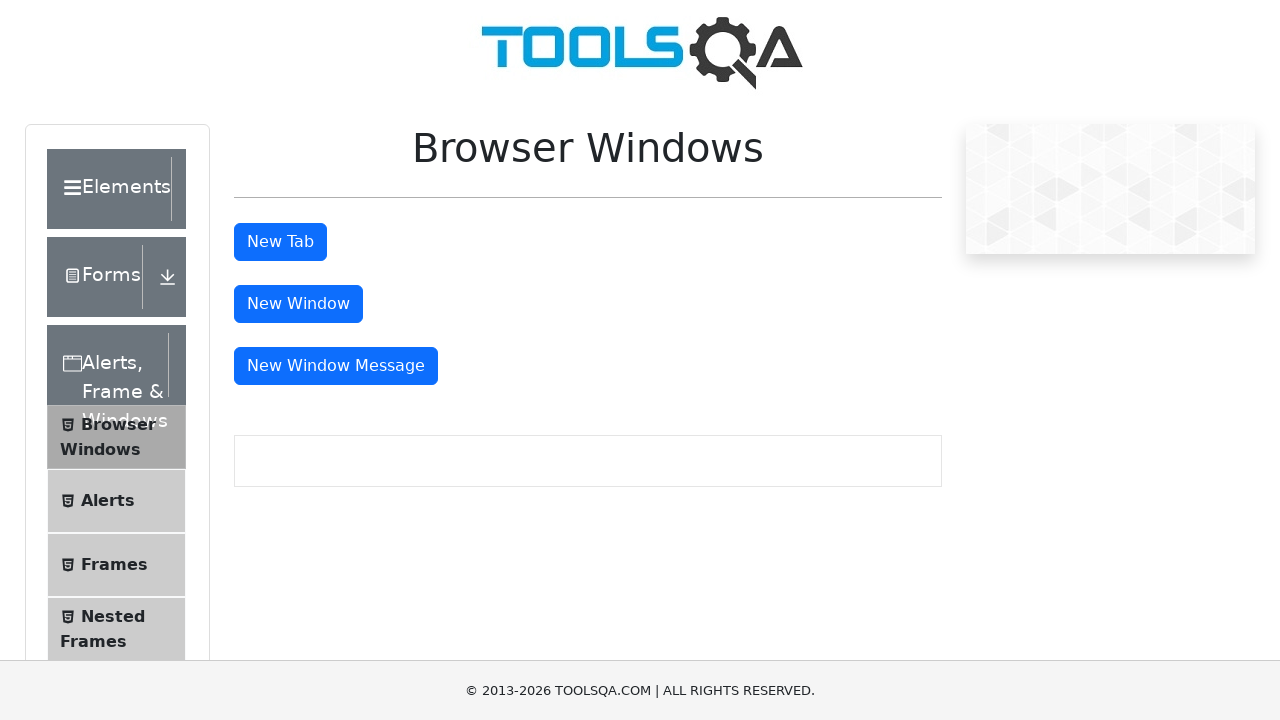

Clicked button to open first new window at (298, 304) on #windowButton
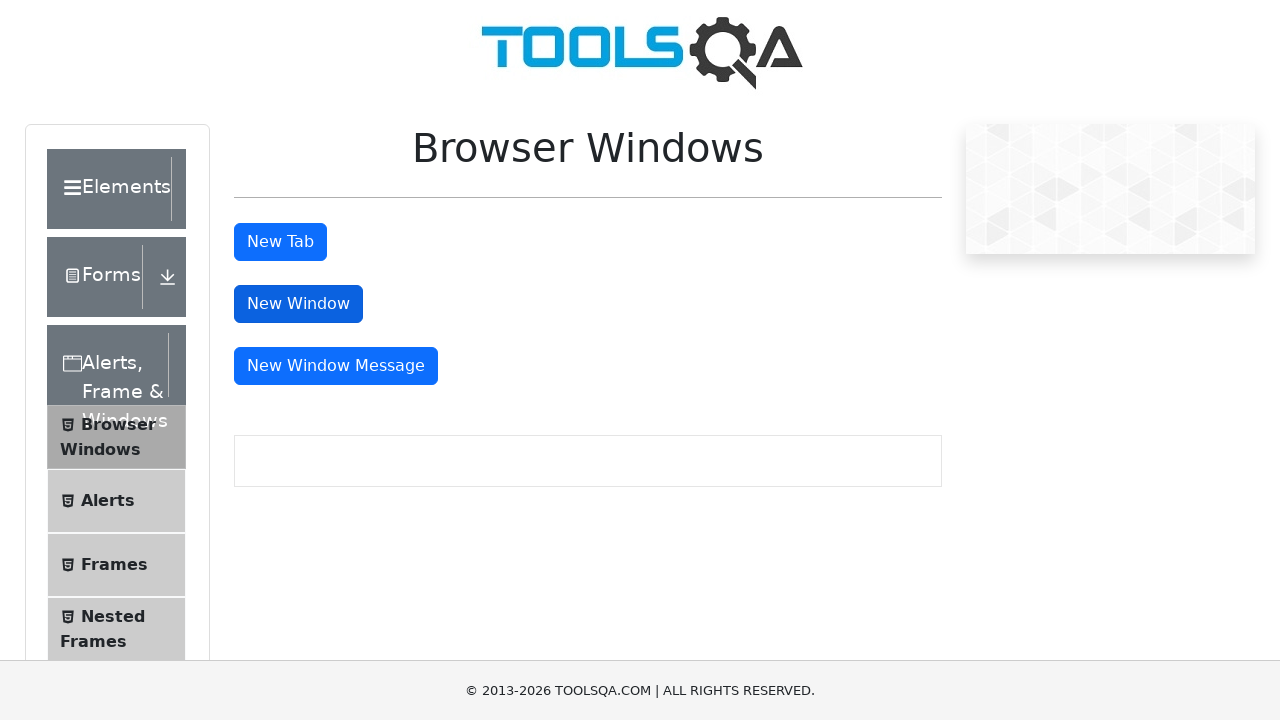

Waited for first new window to open
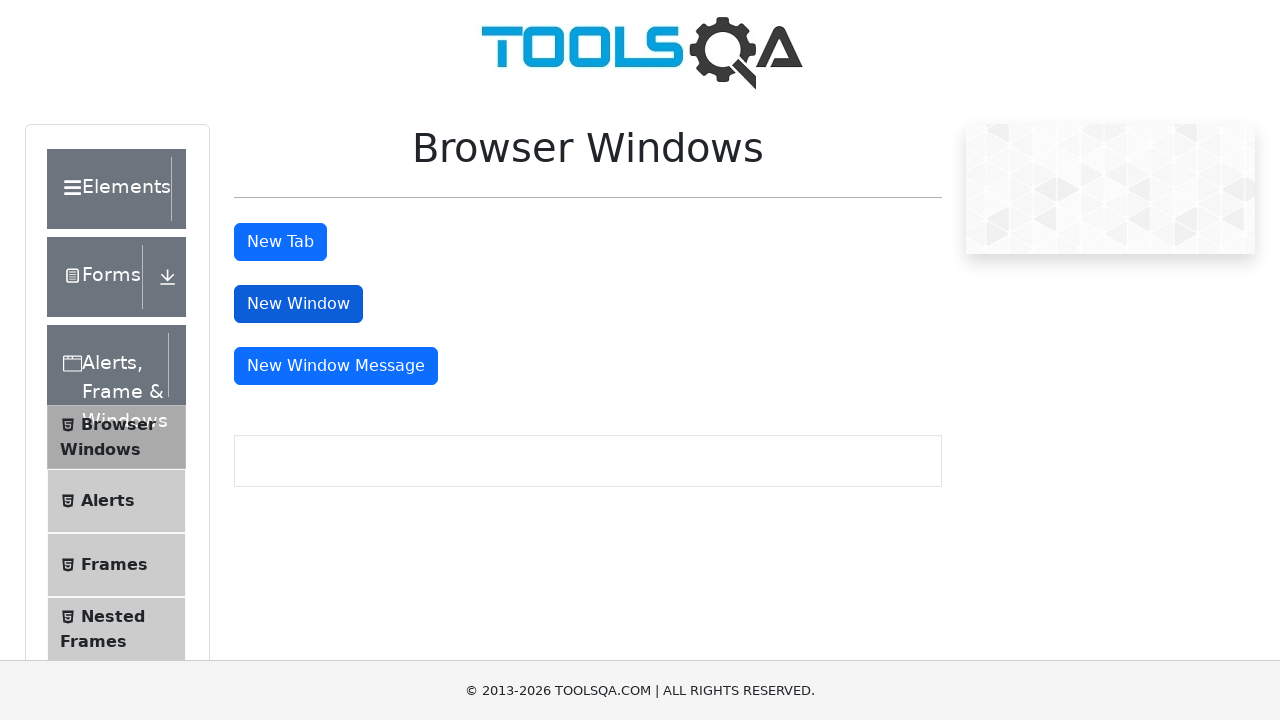

Clicked button to open second new window at (298, 304) on #windowButton
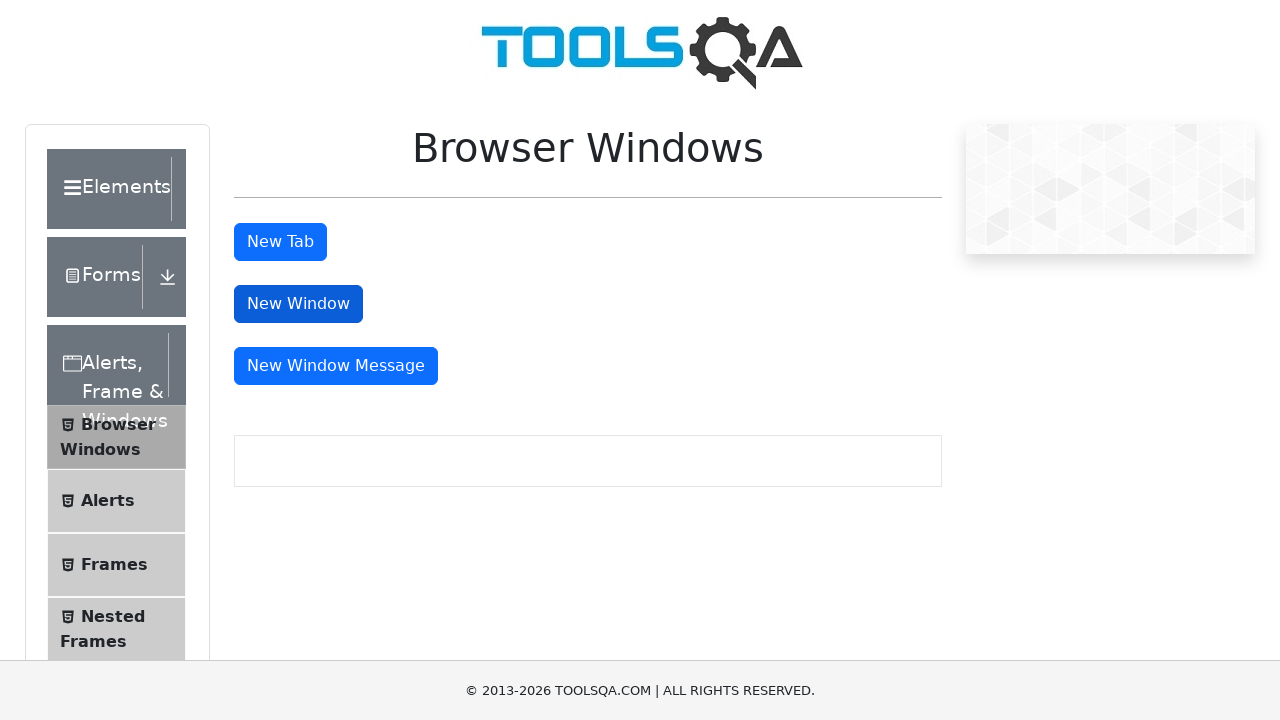

Waited for second new window to open
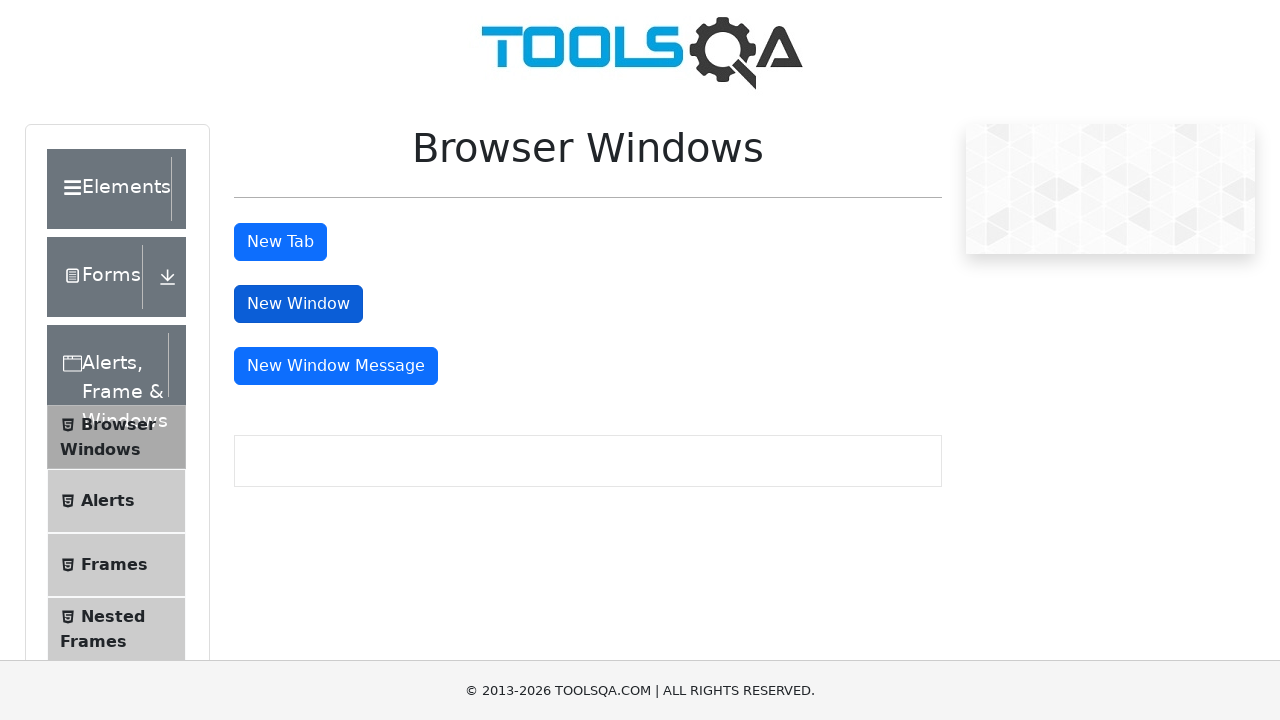

Clicked button to open third new window at (298, 304) on #windowButton
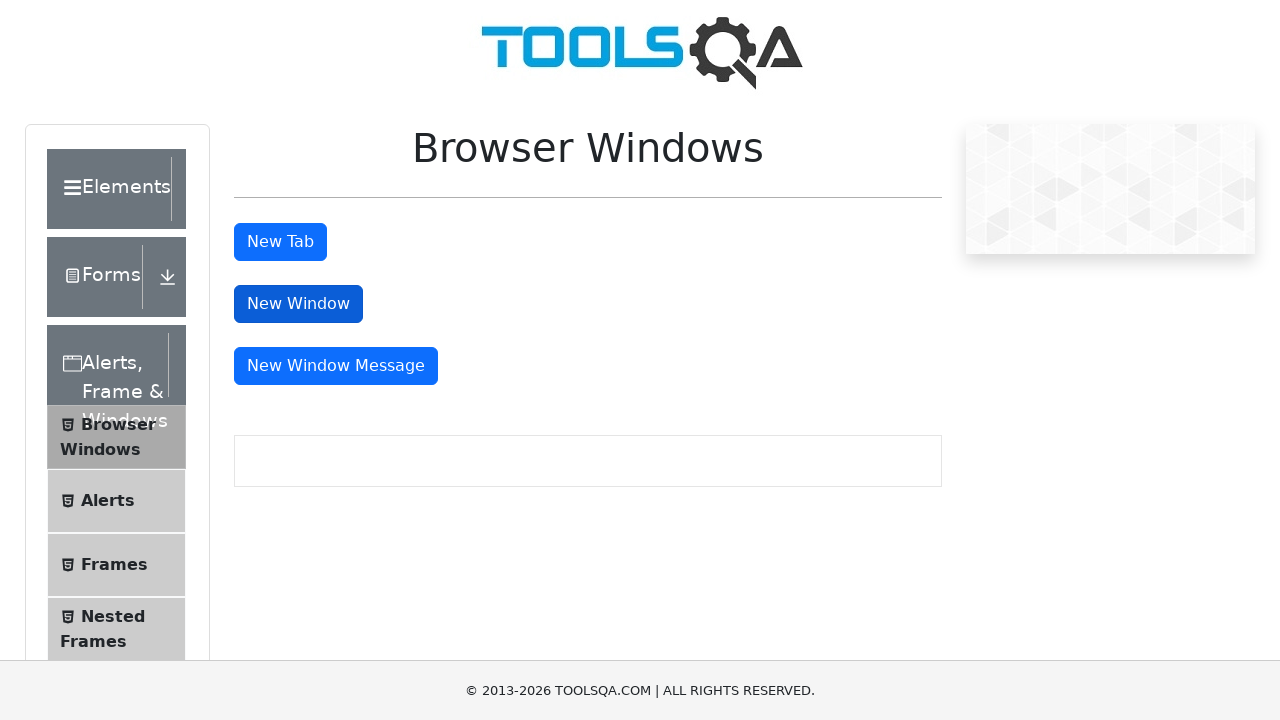

Waited for third new window to open
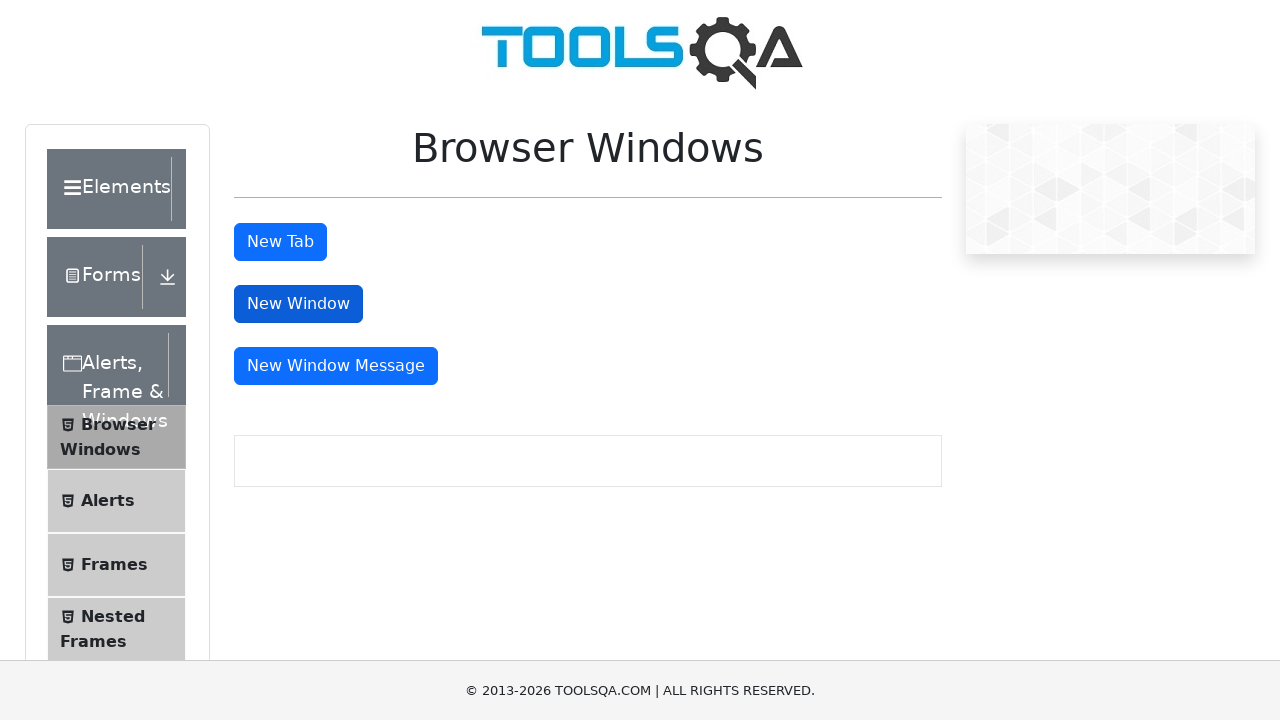

Waited for all windows to fully load
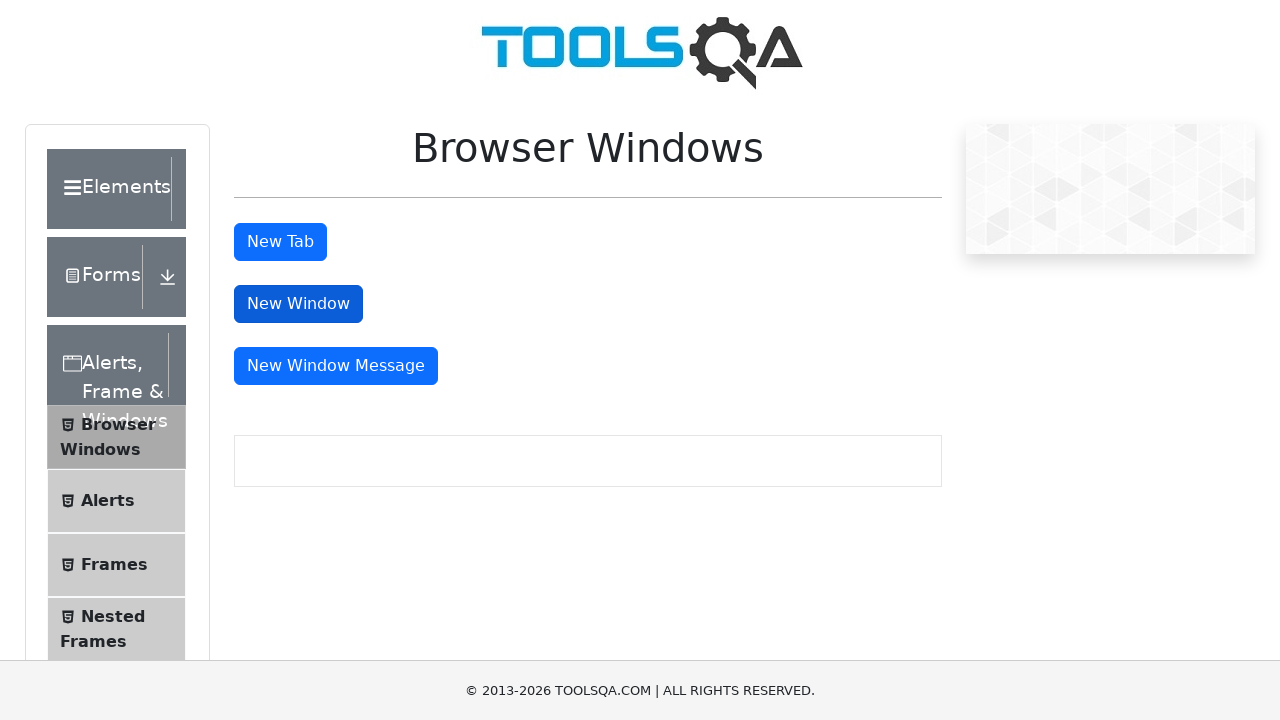

Retrieved all open pages/windows from context
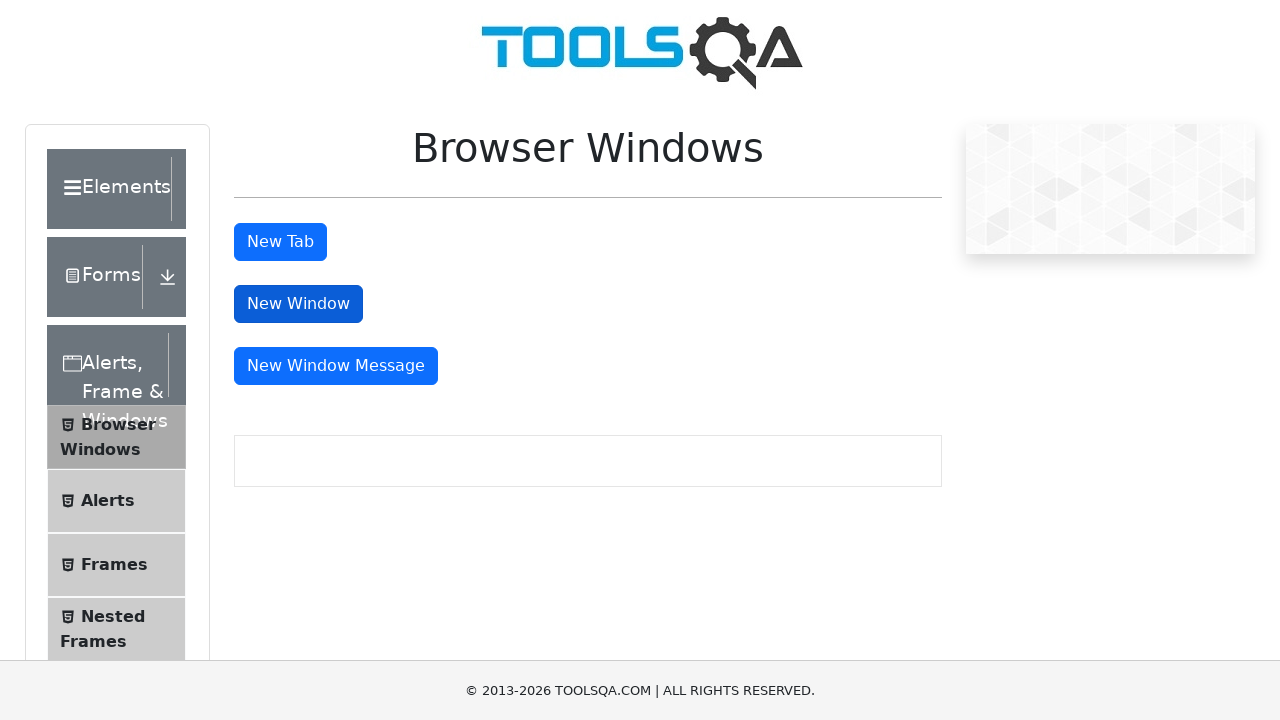

Identified parent page as first window
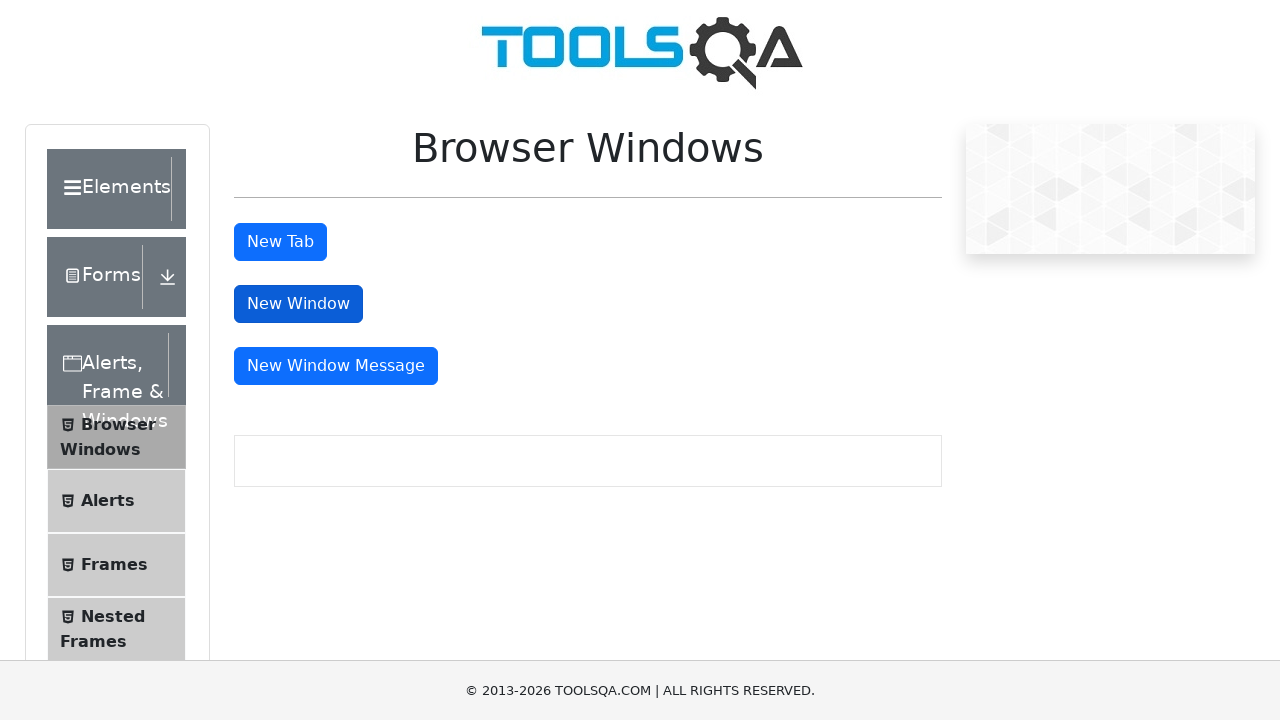

Closed child window 1
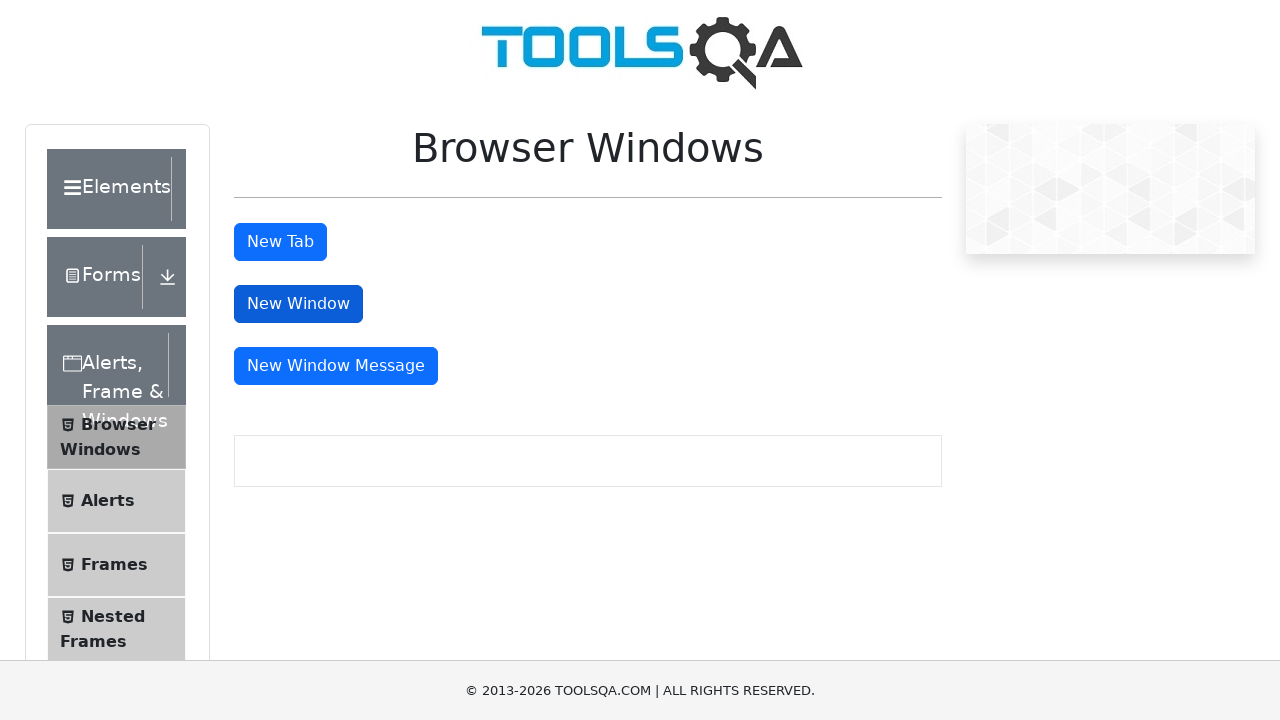

Waited after closing child window 1
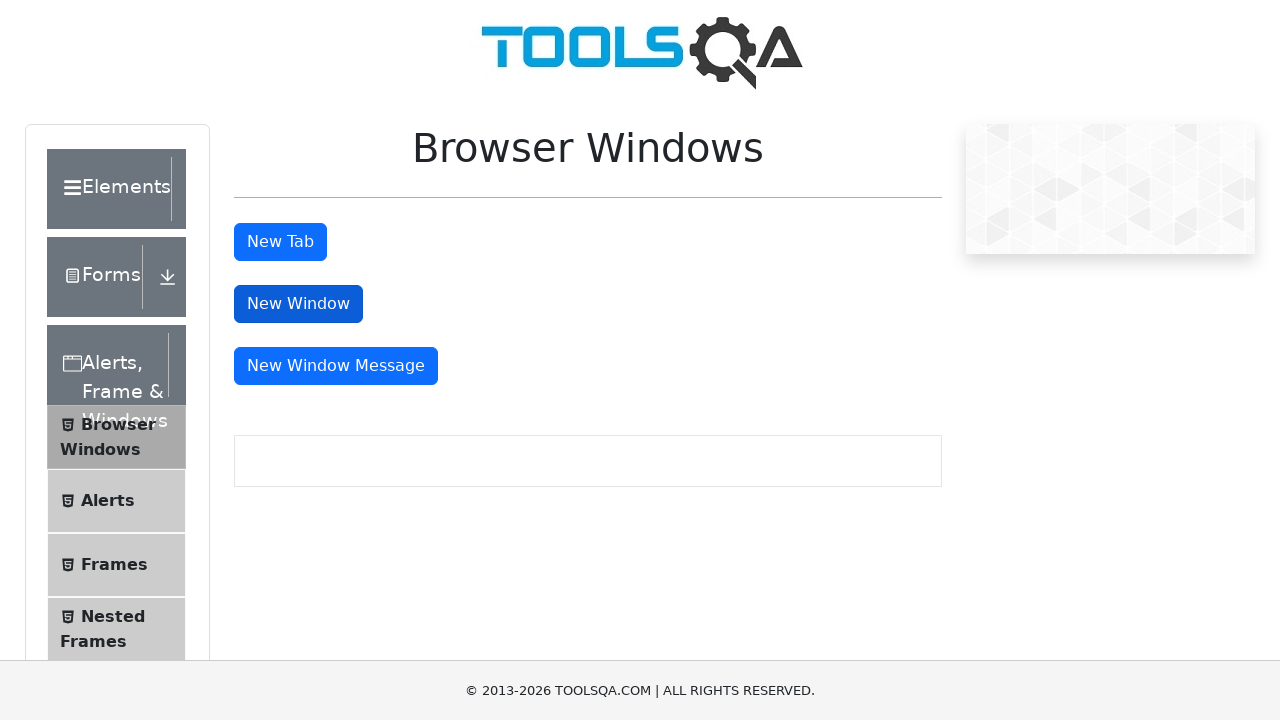

Closed child window 2
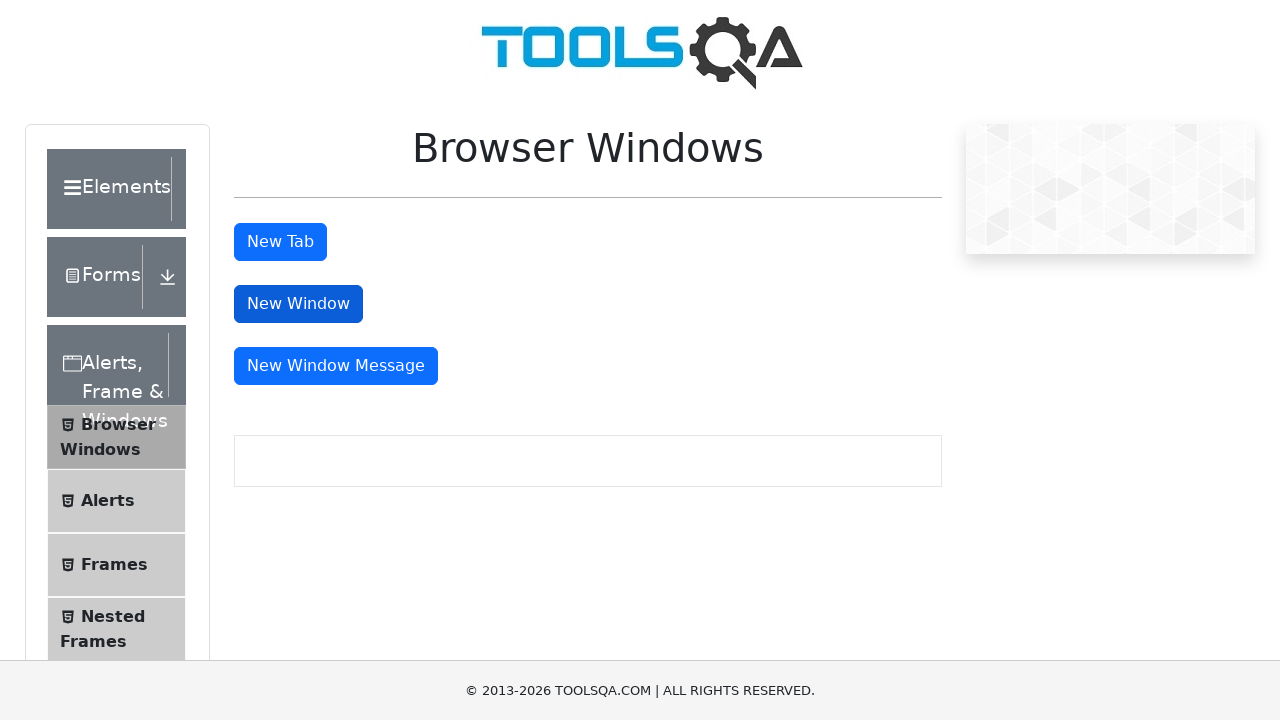

Waited after closing child window 2
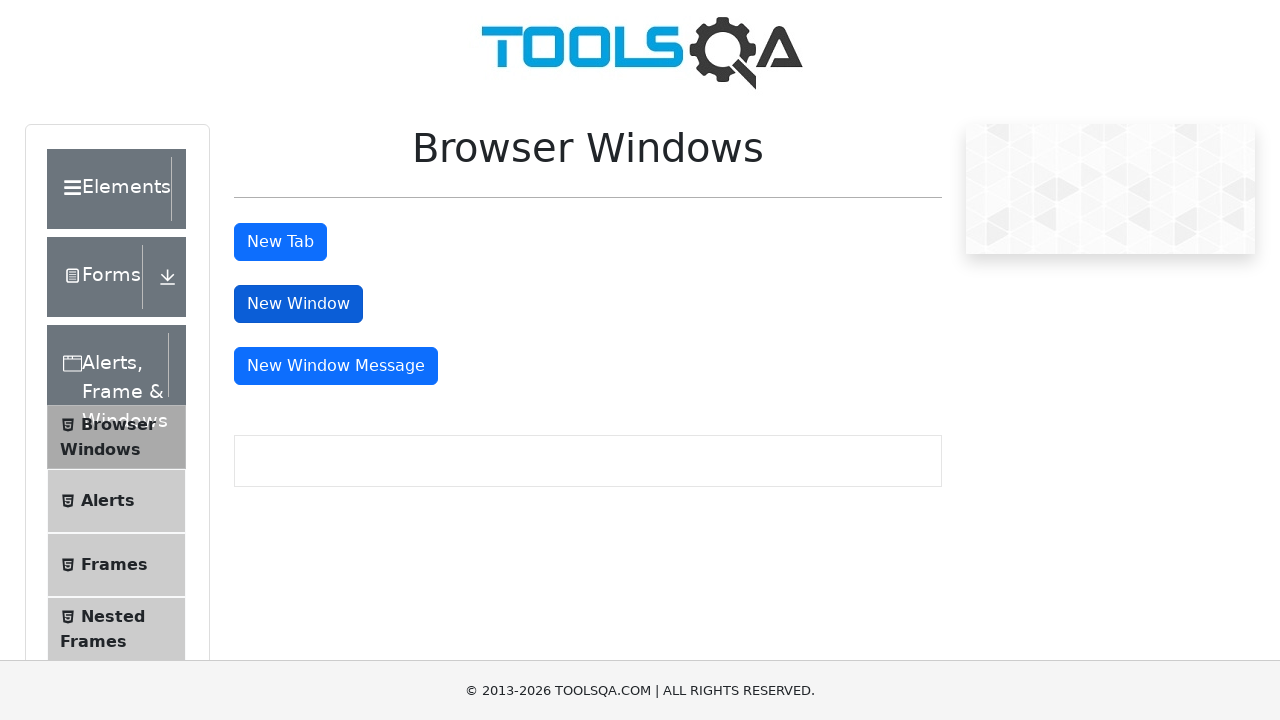

Closed child window 3
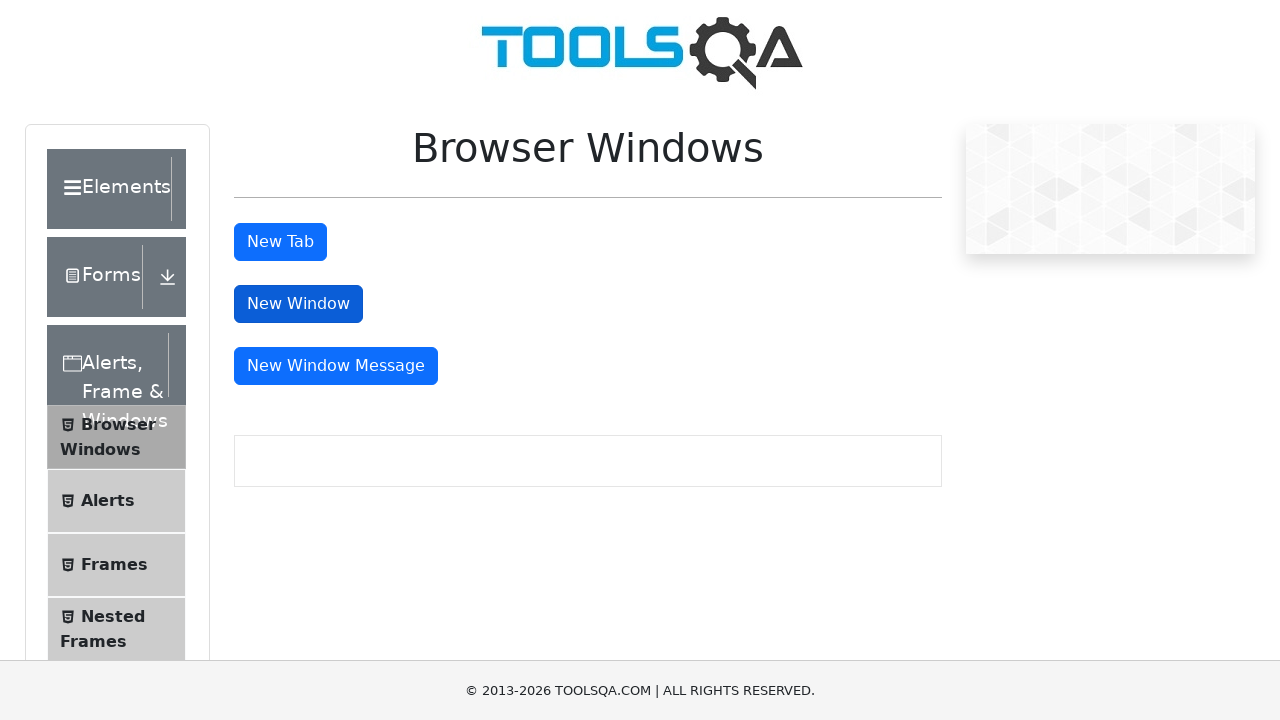

Waited after closing child window 3
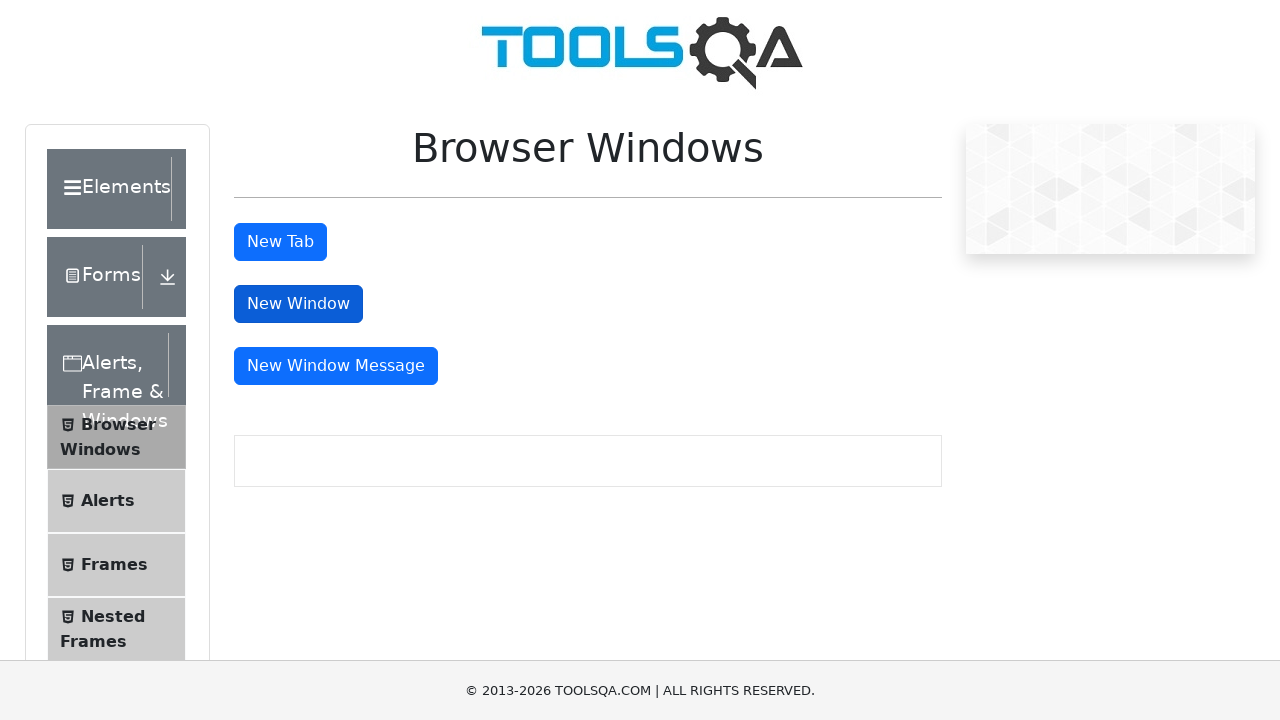

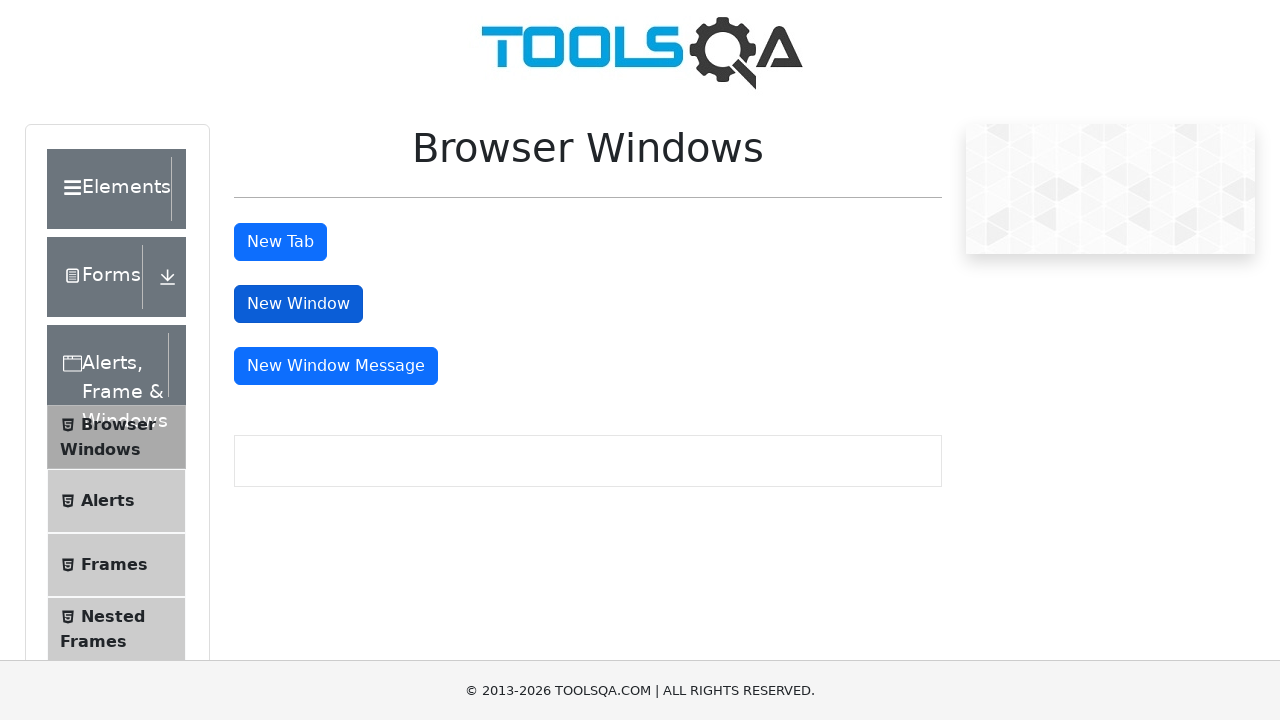